Tests selecting the "Yes" radio button and verifies it becomes selected with the correct success message displayed

Starting URL: https://demoqa.com/radio-button

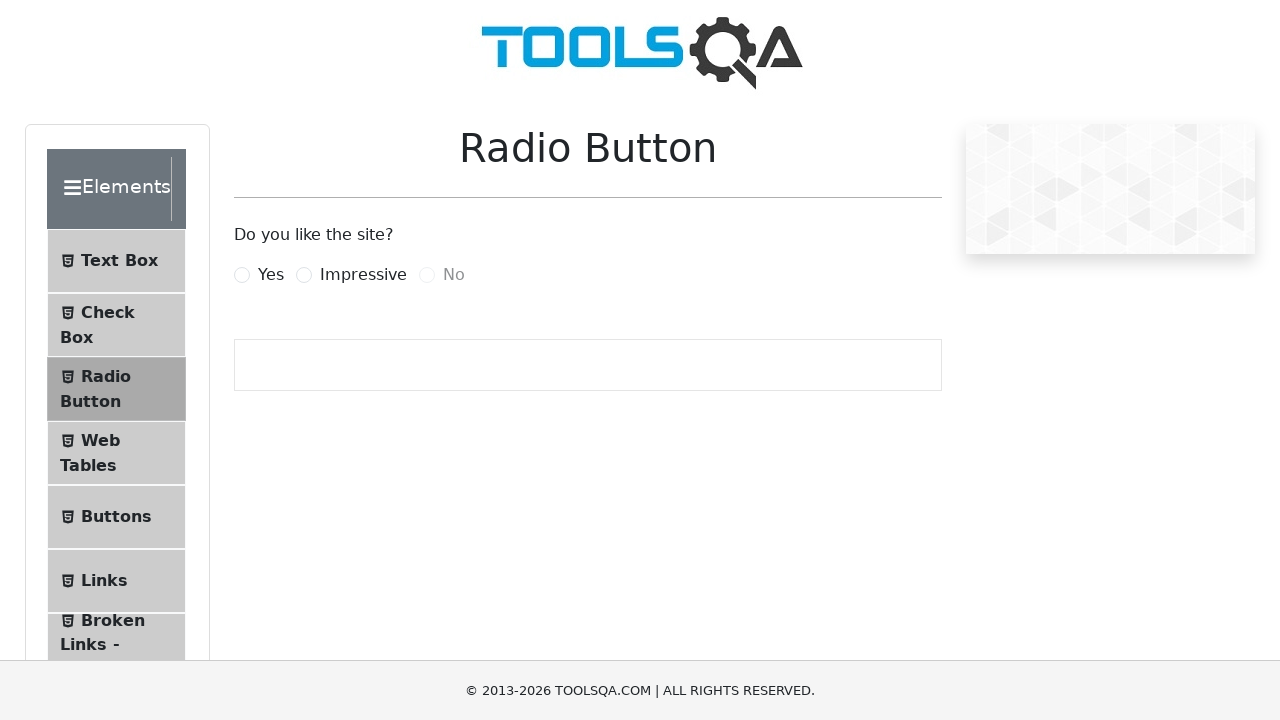

Clicked the 'Yes' radio button label at (271, 275) on label[for='yesRadio']
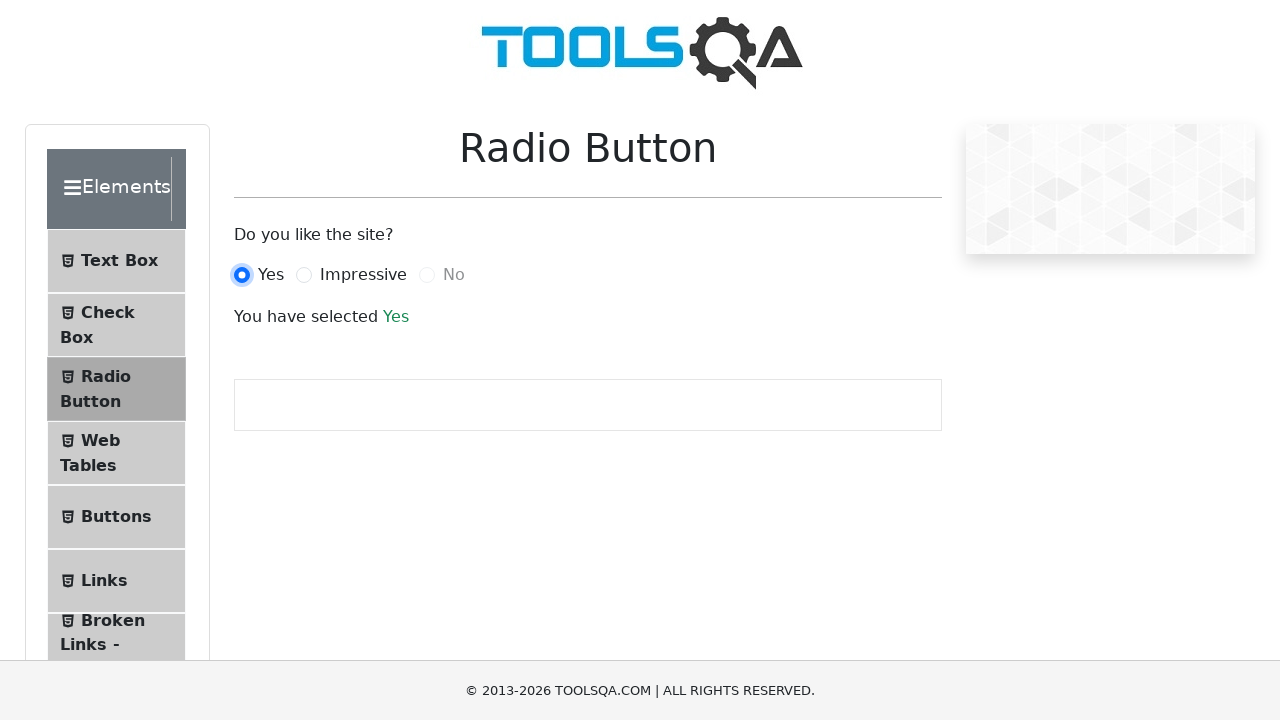

Waited for success message to appear
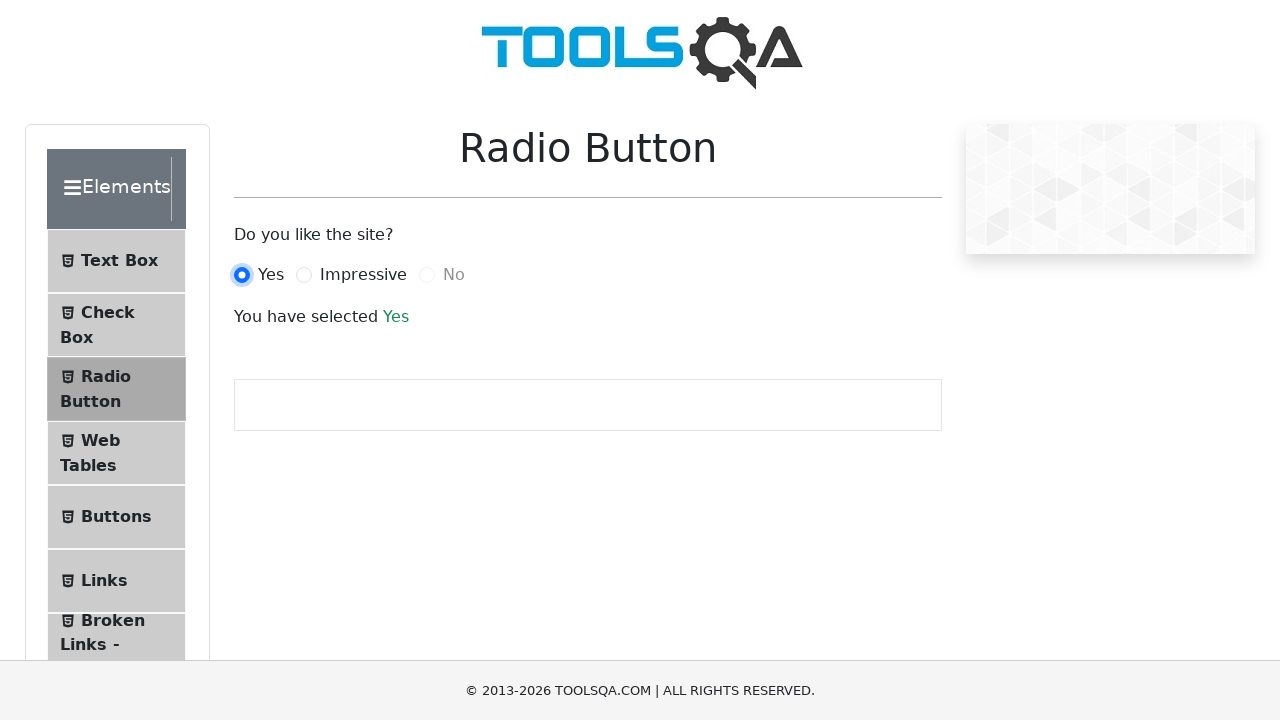

Retrieved success message text: 'Yes'
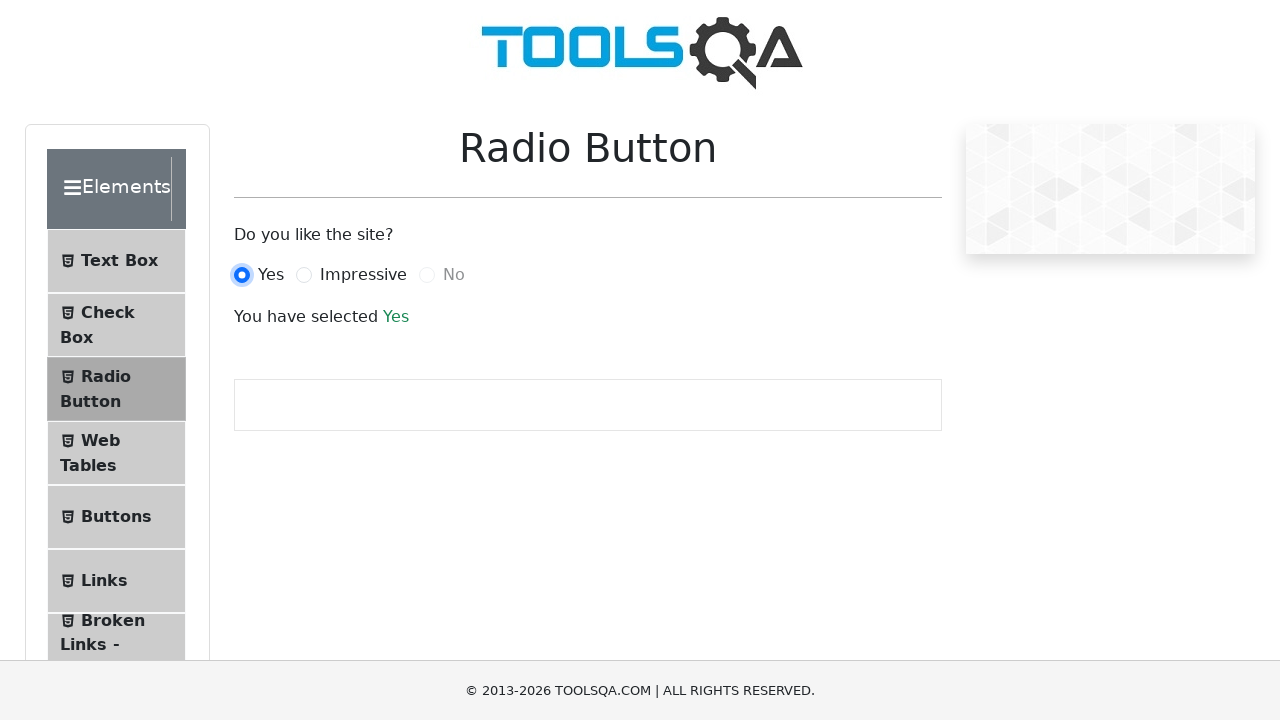

Verified success message displays 'Yes'
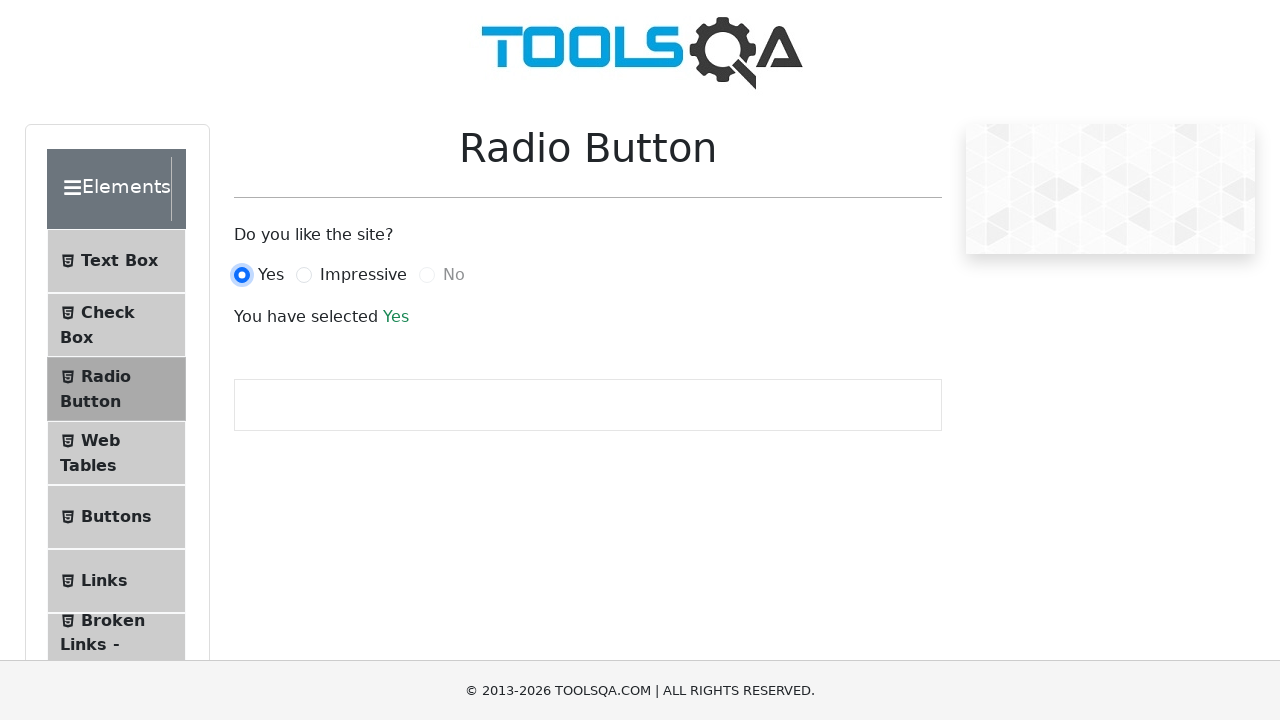

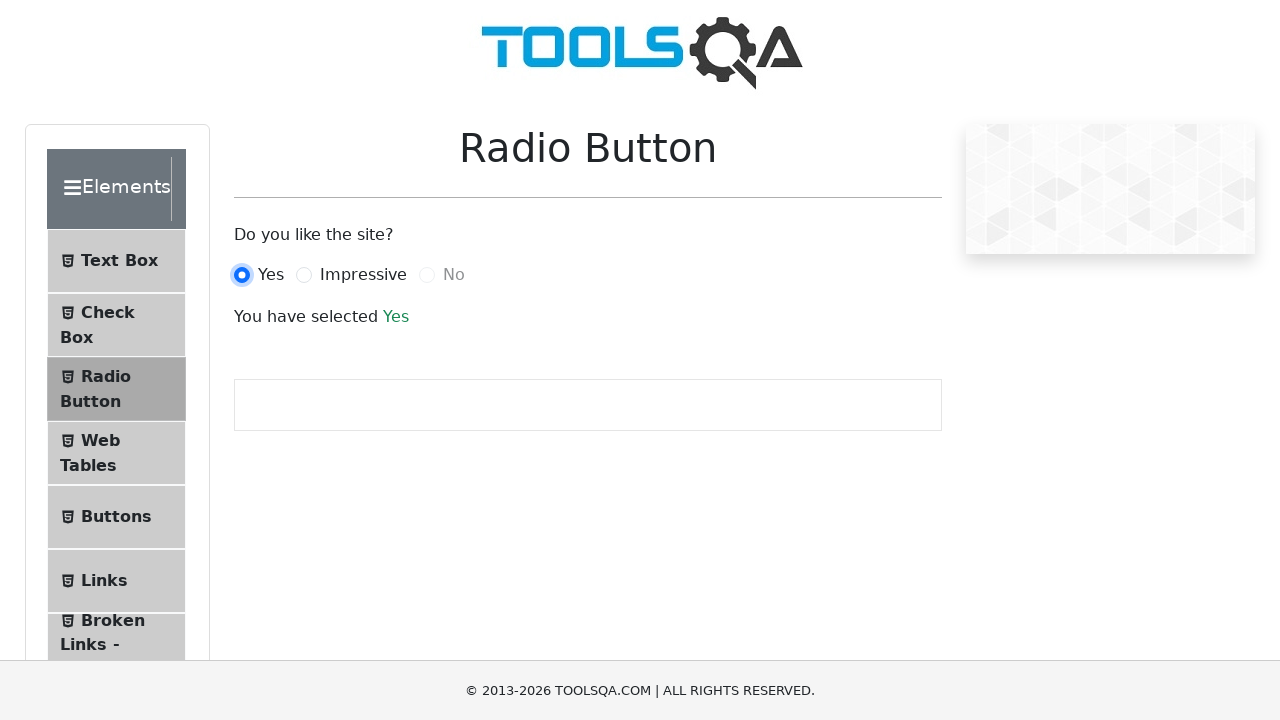